Tests handling of different JavaScript alert types (simple, confirmation, and prompt alerts) by clicking buttons that trigger each alert type and interacting with them appropriately.

Starting URL: https://testautomationpractice.blogspot.com/

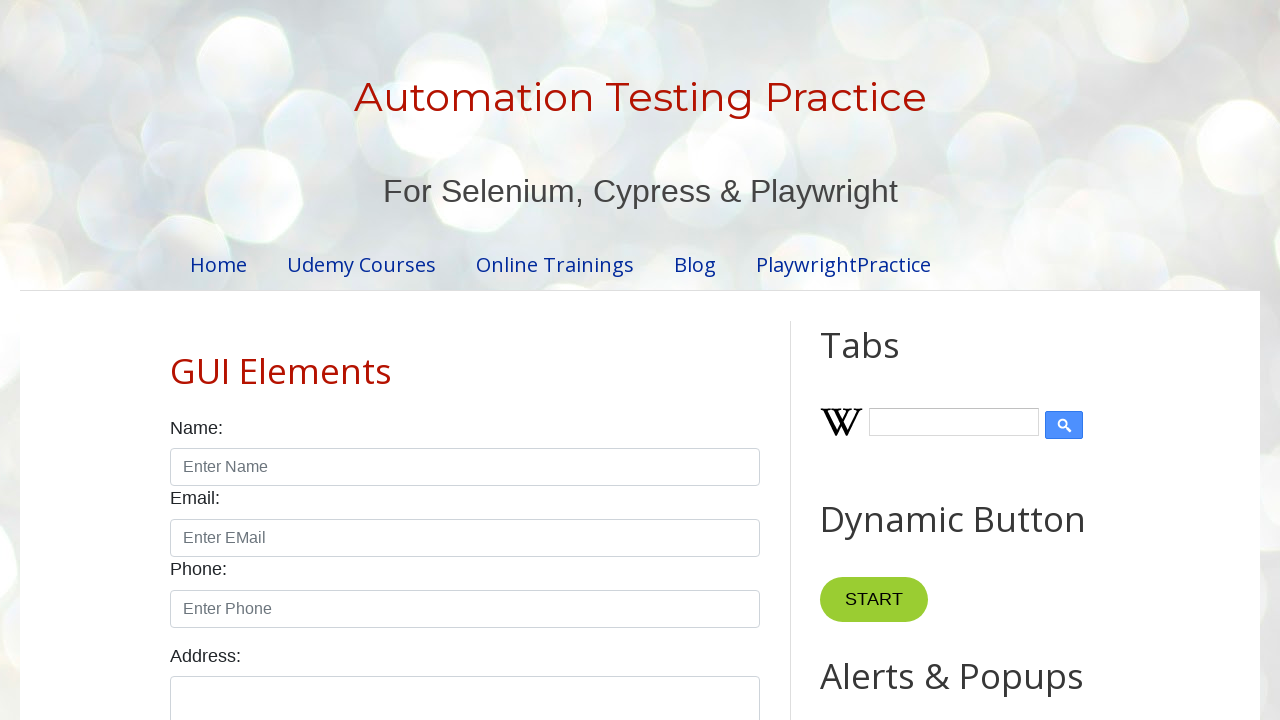

Clicked Simple Alert button at (888, 361) on xpath=//button[text()='Simple Alert']
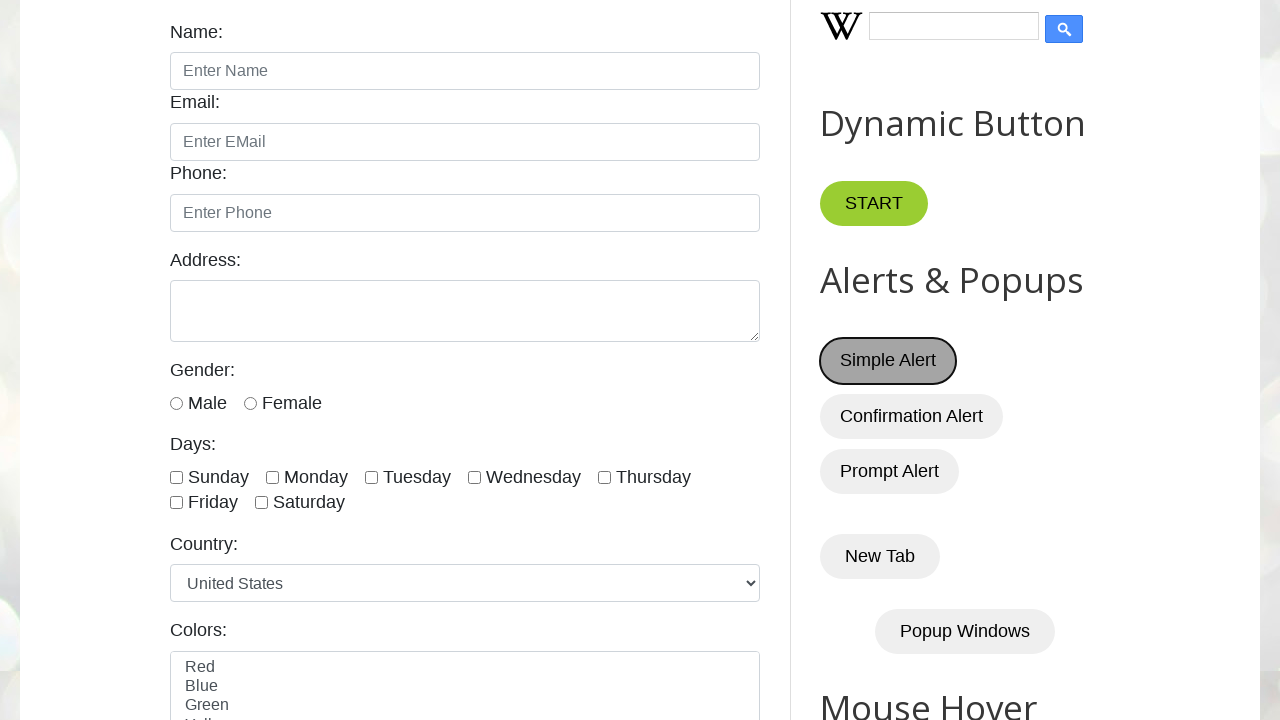

Set up dialog handler to accept simple alert
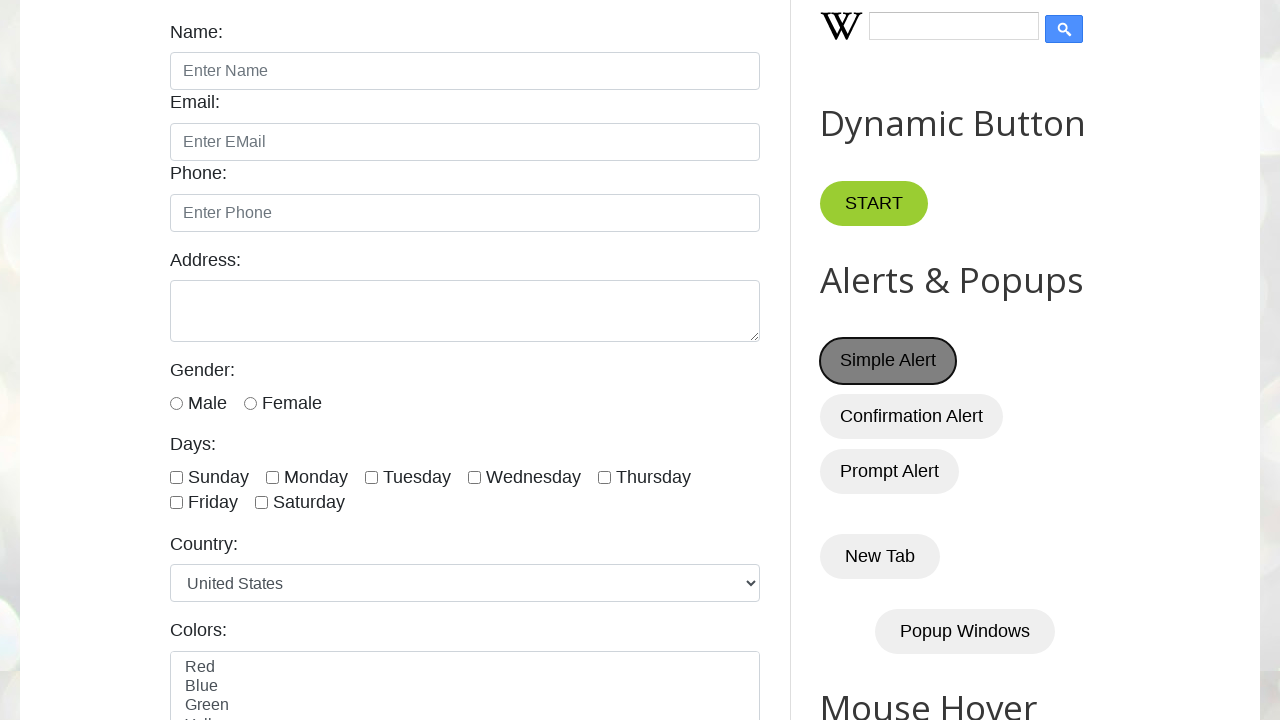

Waited for simple alert to be handled
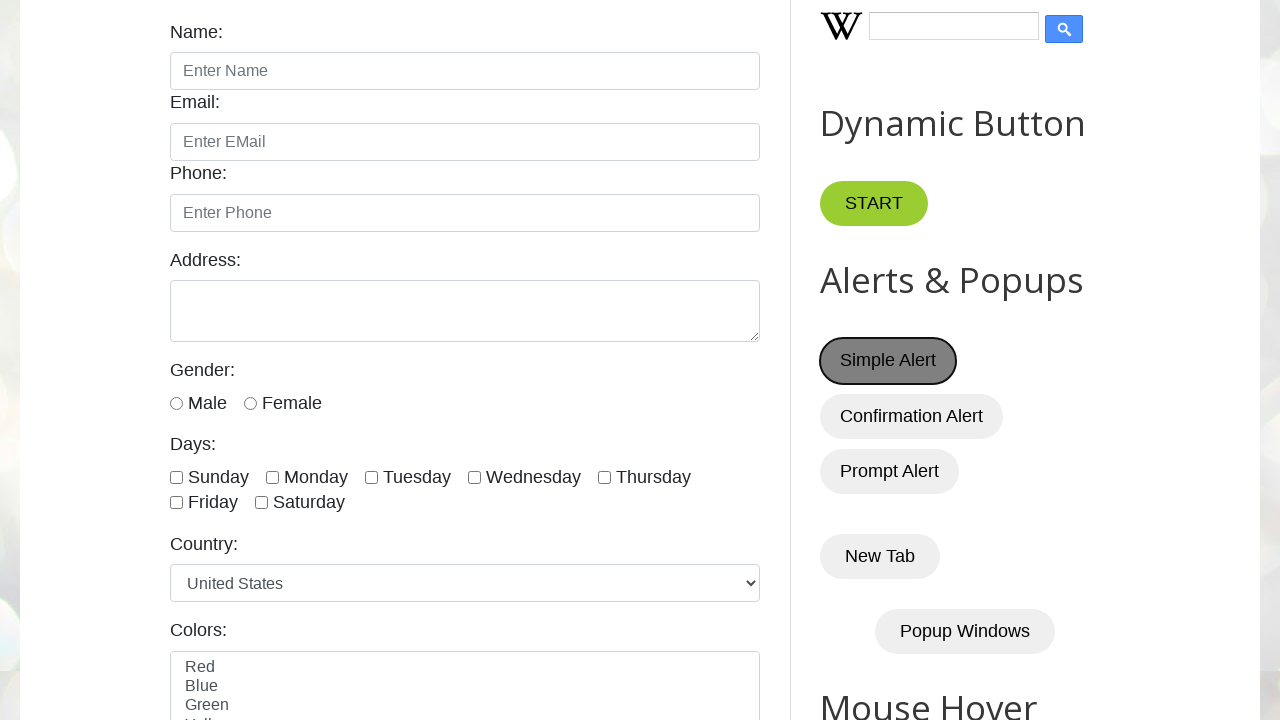

Set up dialog handler to accept confirmation alert
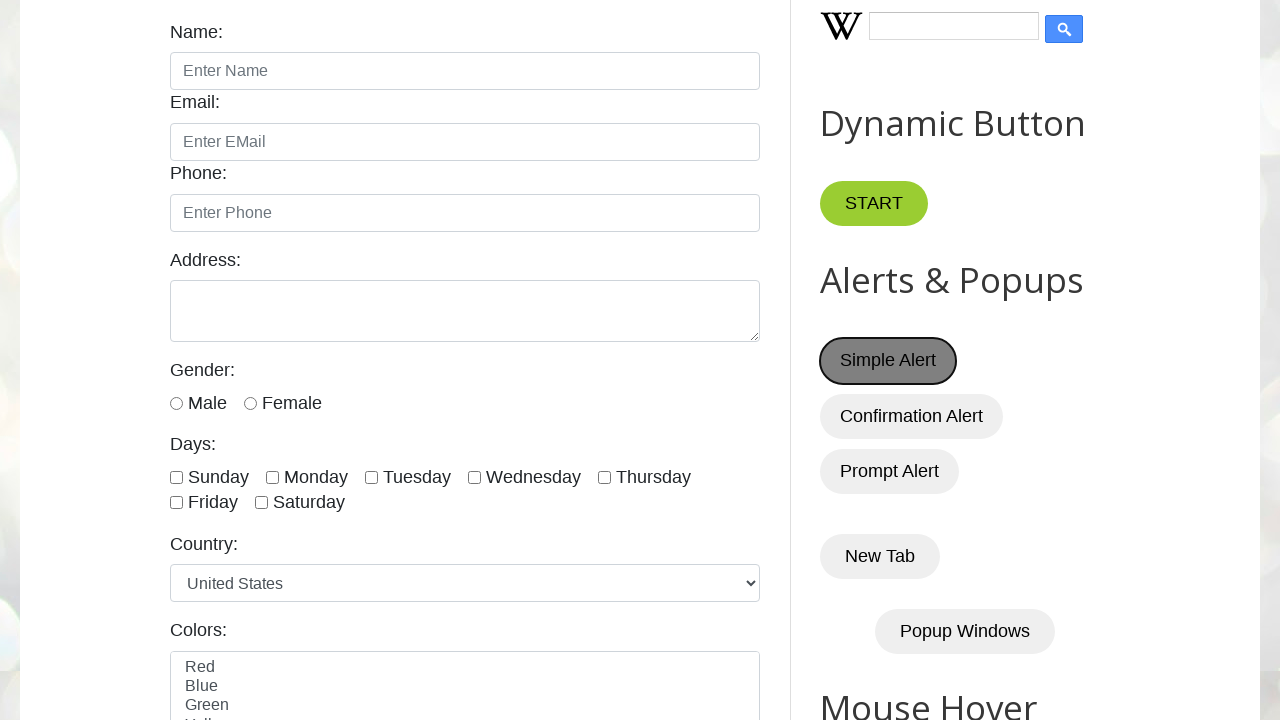

Clicked Confirmation Alert button at (912, 416) on xpath=//button[text()='Confirmation Alert']
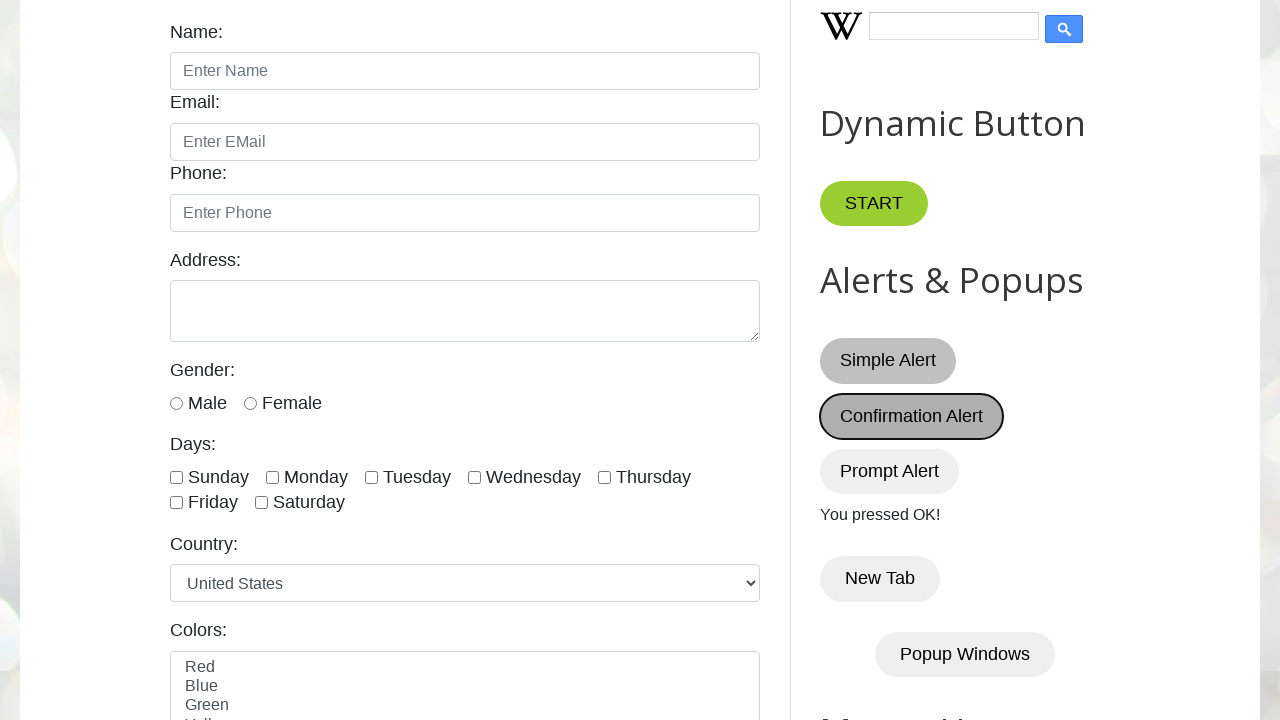

Waited for confirmation alert to be handled
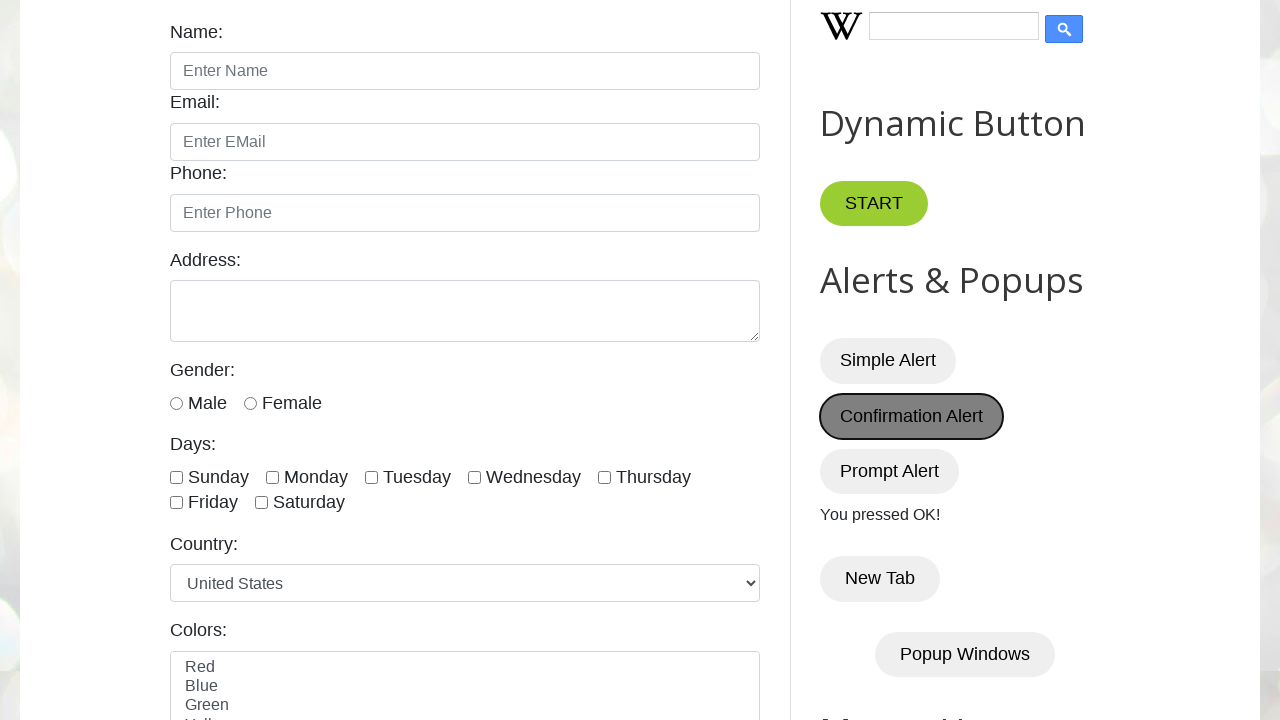

Set up dialog handler to accept prompt alert with text 'Welcome to Automation World'
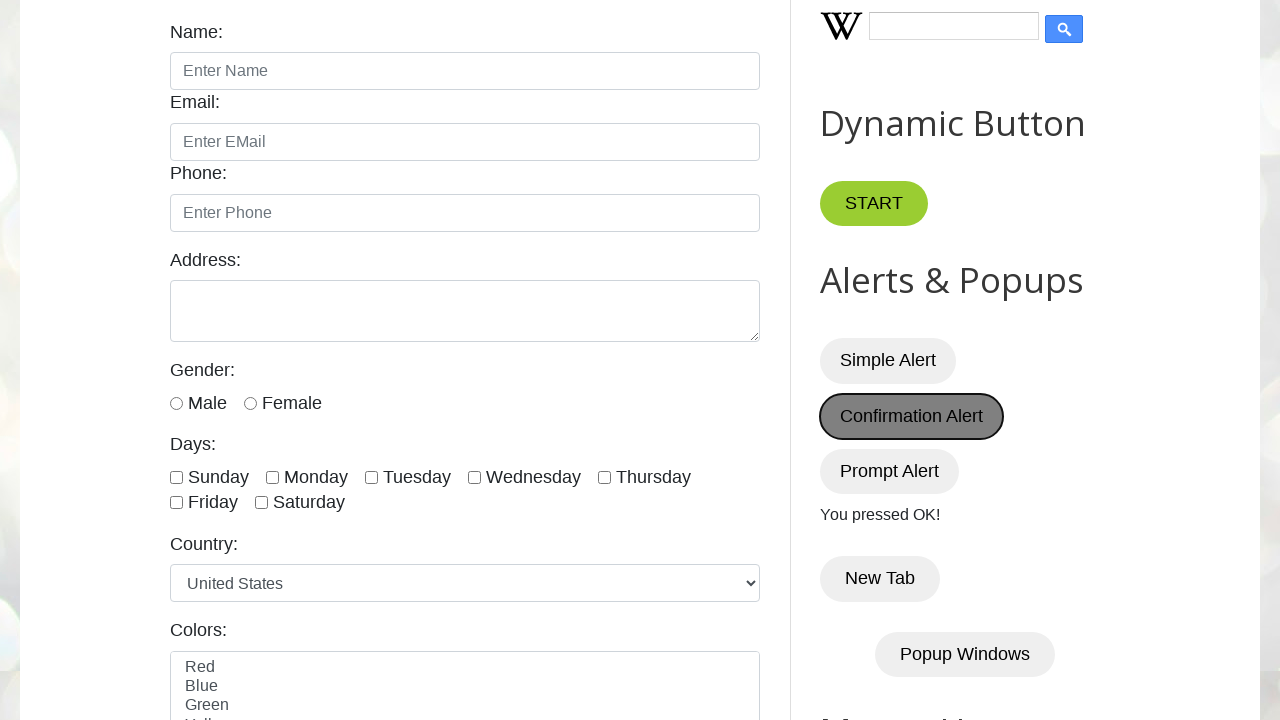

Clicked Prompt Alert button at (890, 471) on xpath=//button[text()='Prompt Alert']
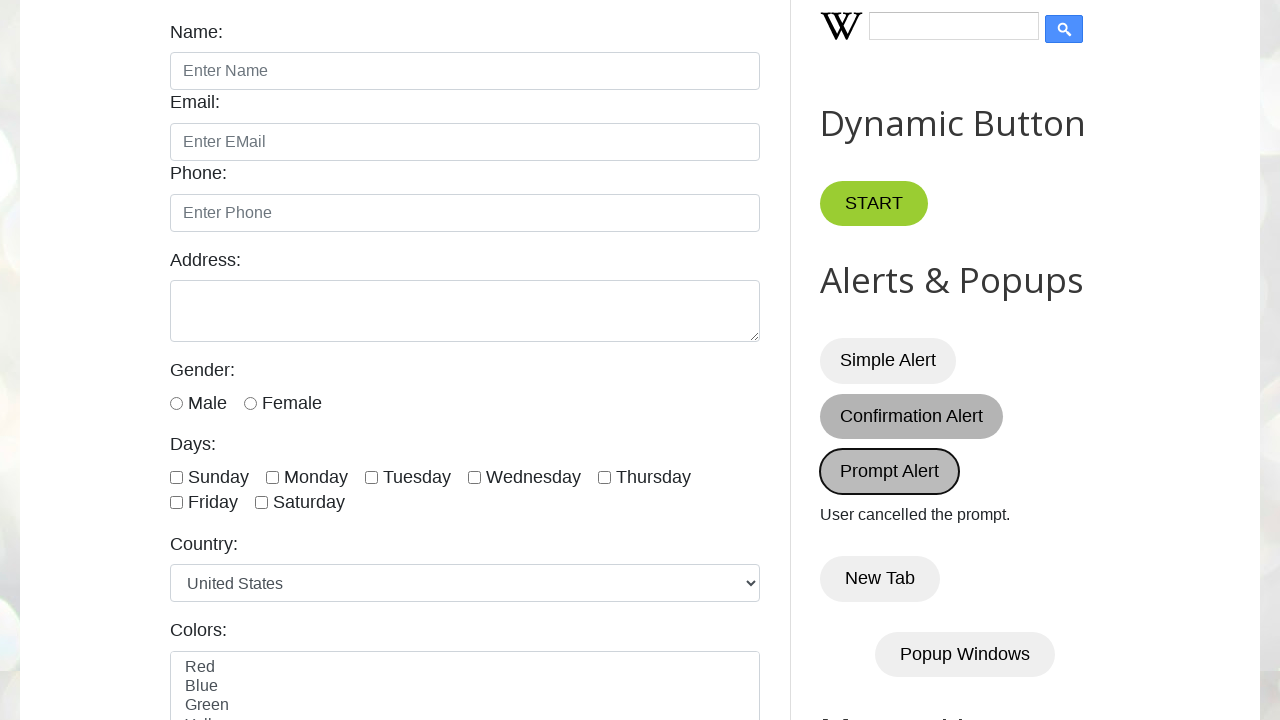

Waited for prompt alert to be handled
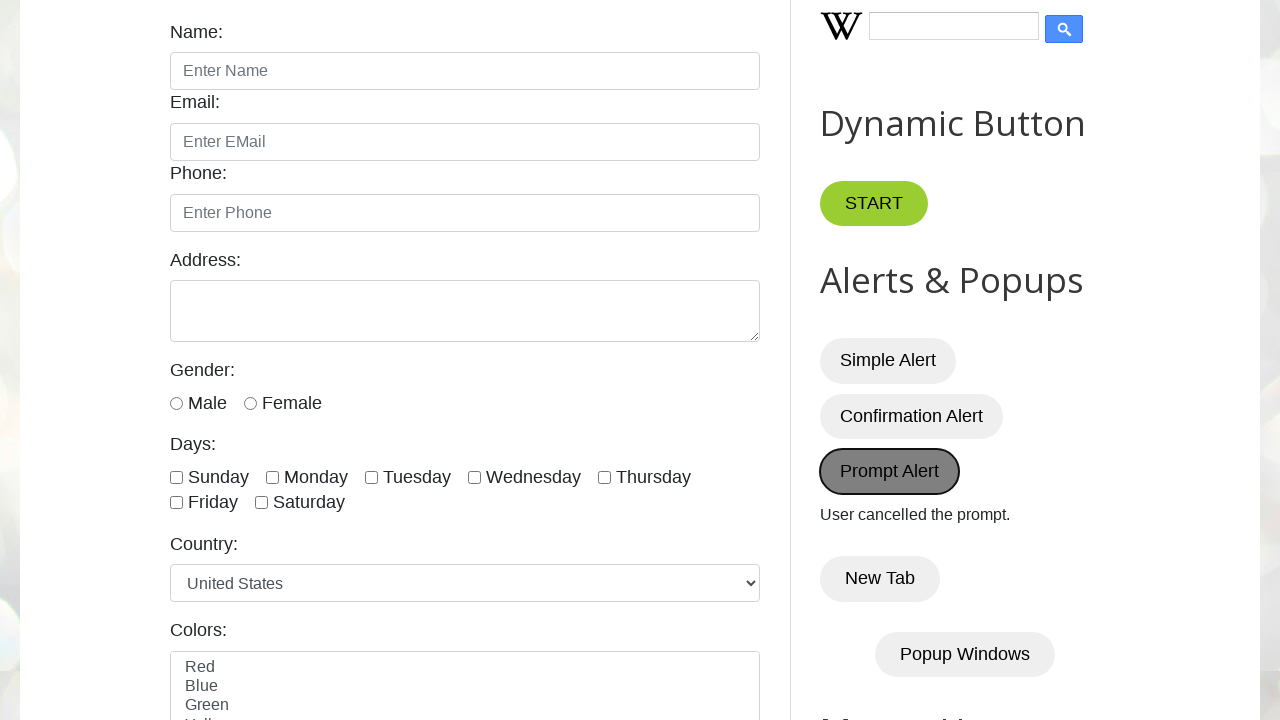

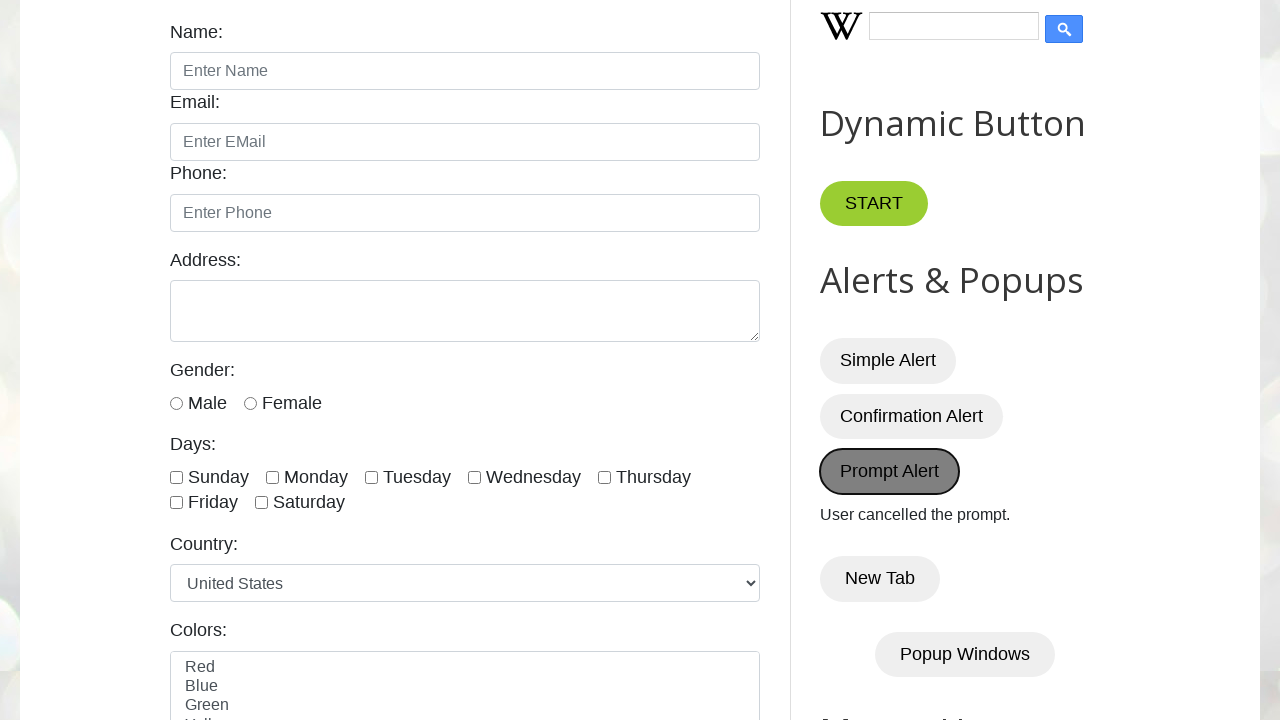